Navigates to the homepage and verifies that the main heading text is displayed correctly

Starting URL: https://woven.finance

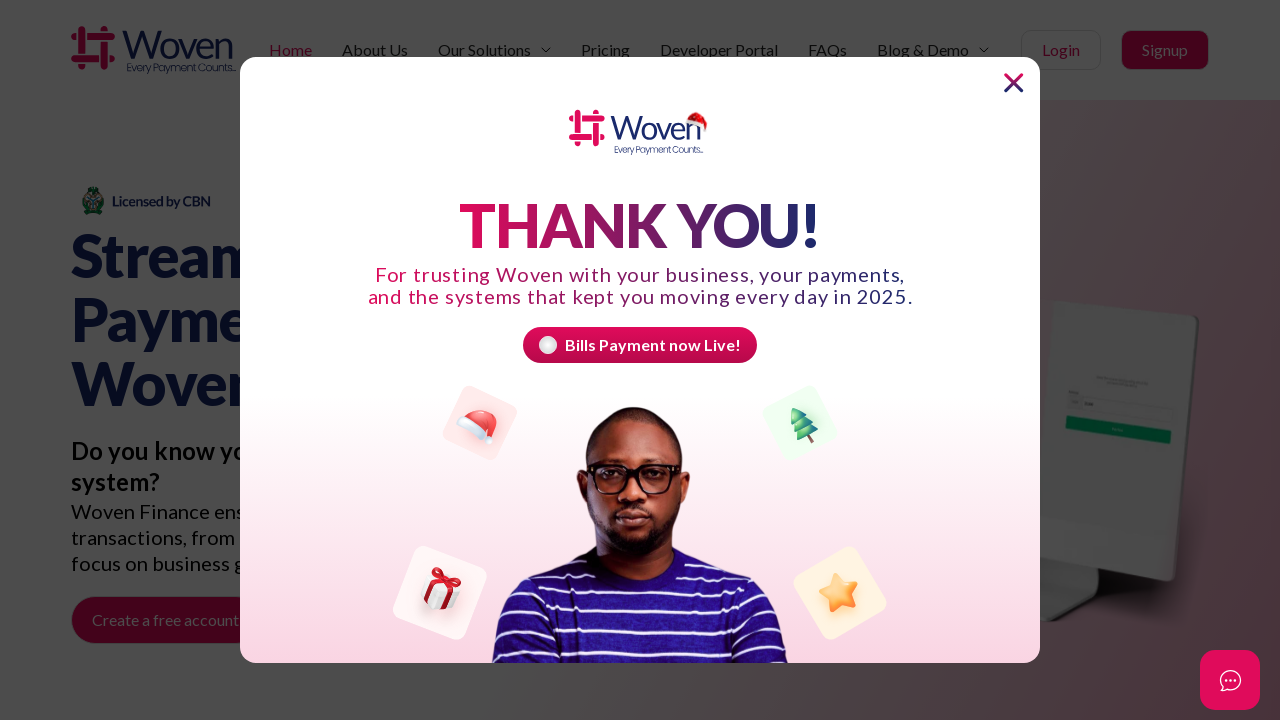

Navigated to homepage at https://woven.finance
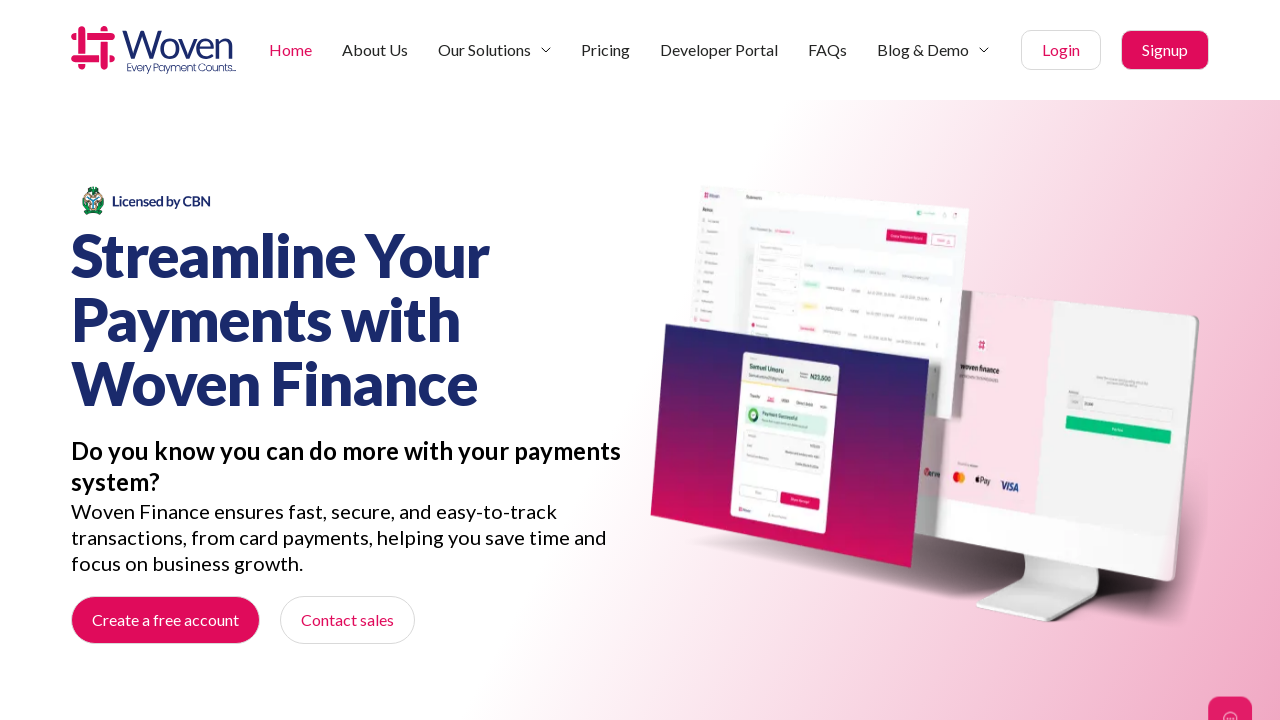

Main heading element loaded on the homepage
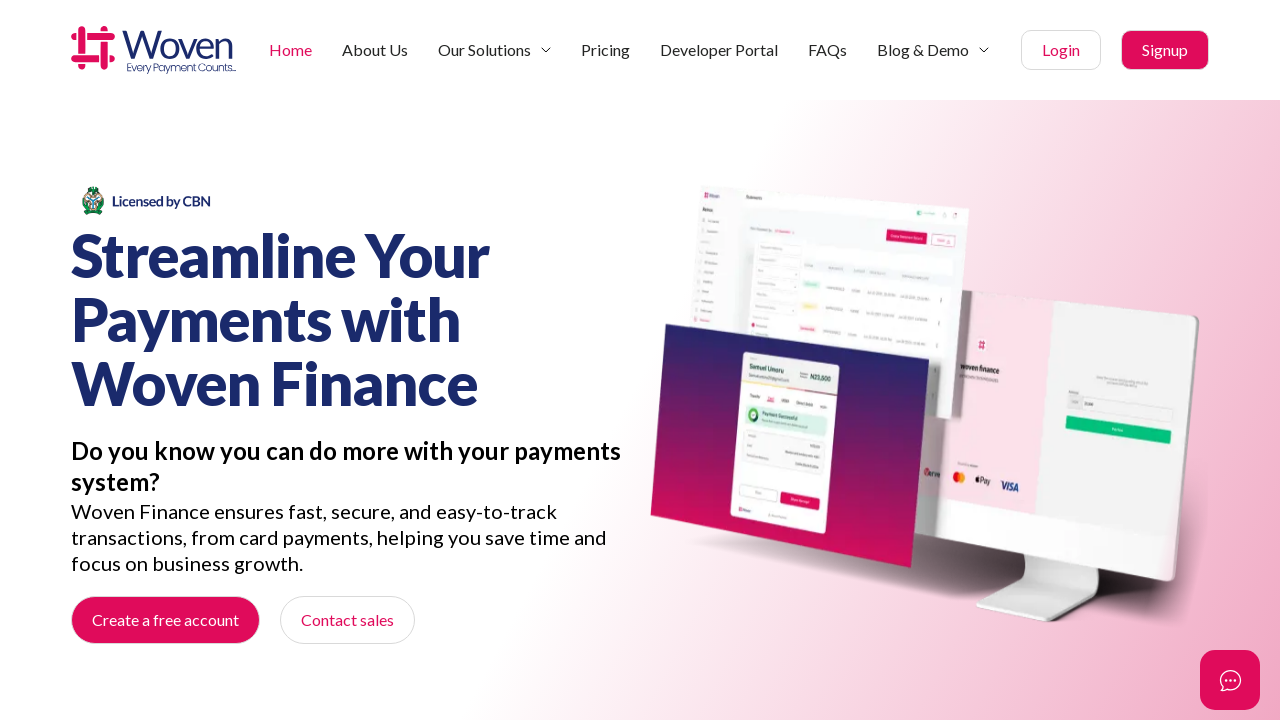

Verified main heading text contains 'Streamline Your Payments with Woven Finance'
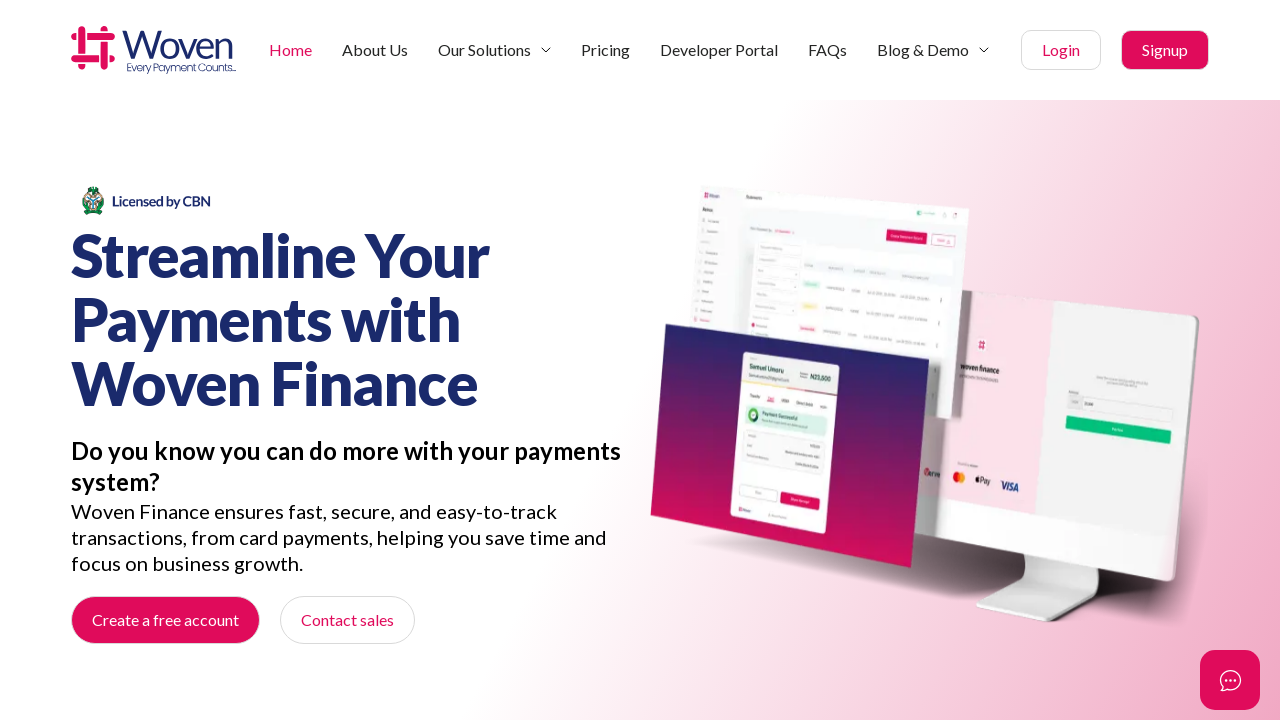

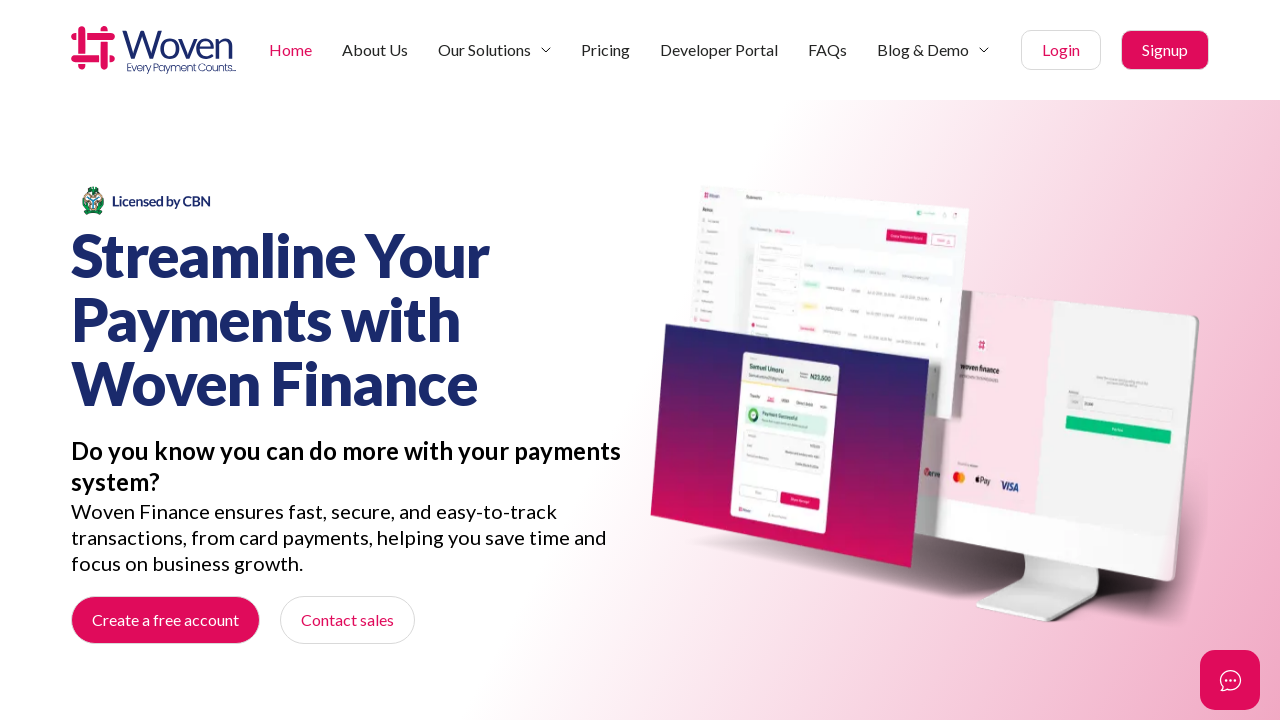